Tests the 12306 train ticket booking website by clearing the departure station field and entering "上海" (Shanghai) as the departure city

Starting URL: https://kyfw.12306.cn/otn/leftTicket/init?linktypeid=dc&fs=%E4%B8%8A%E6%B5%B7,SHH&ts=%E9%83%91%E5%B7%9E,ZZF&date=2020-02-02&flag=N,N,Y

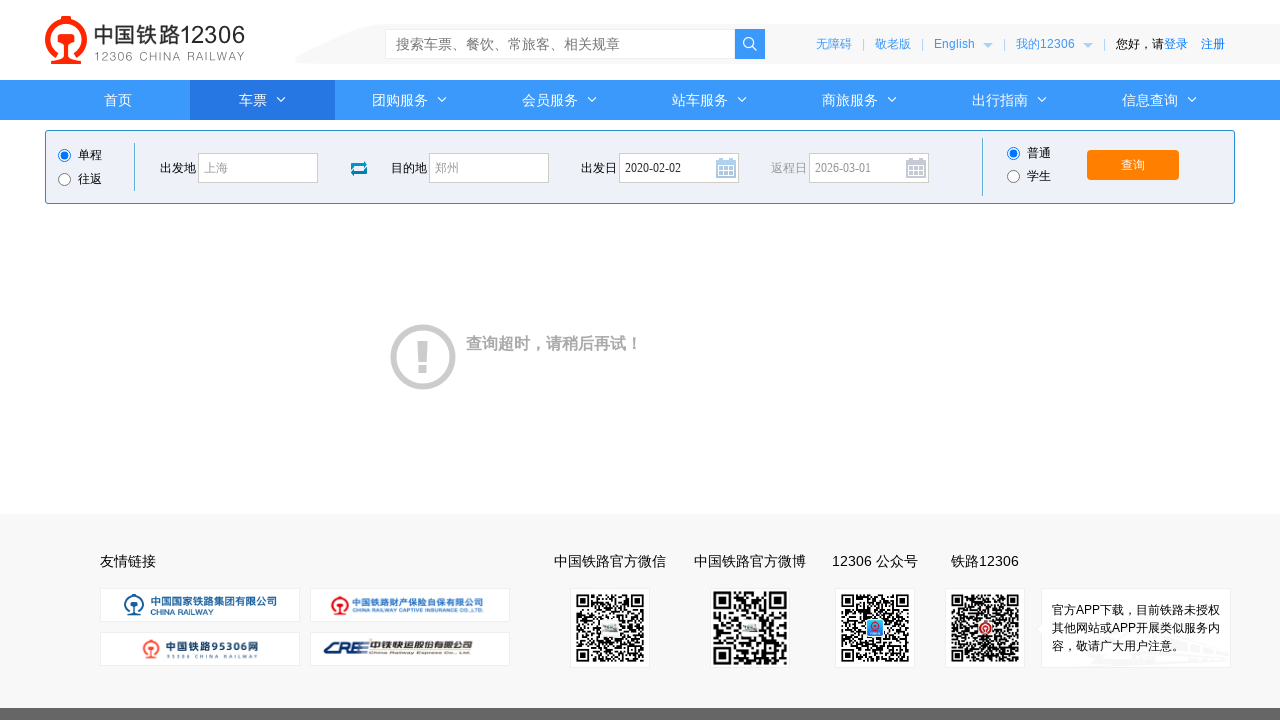

Cleared the departure station input field on xpath=//*[@id="fromStationText"]
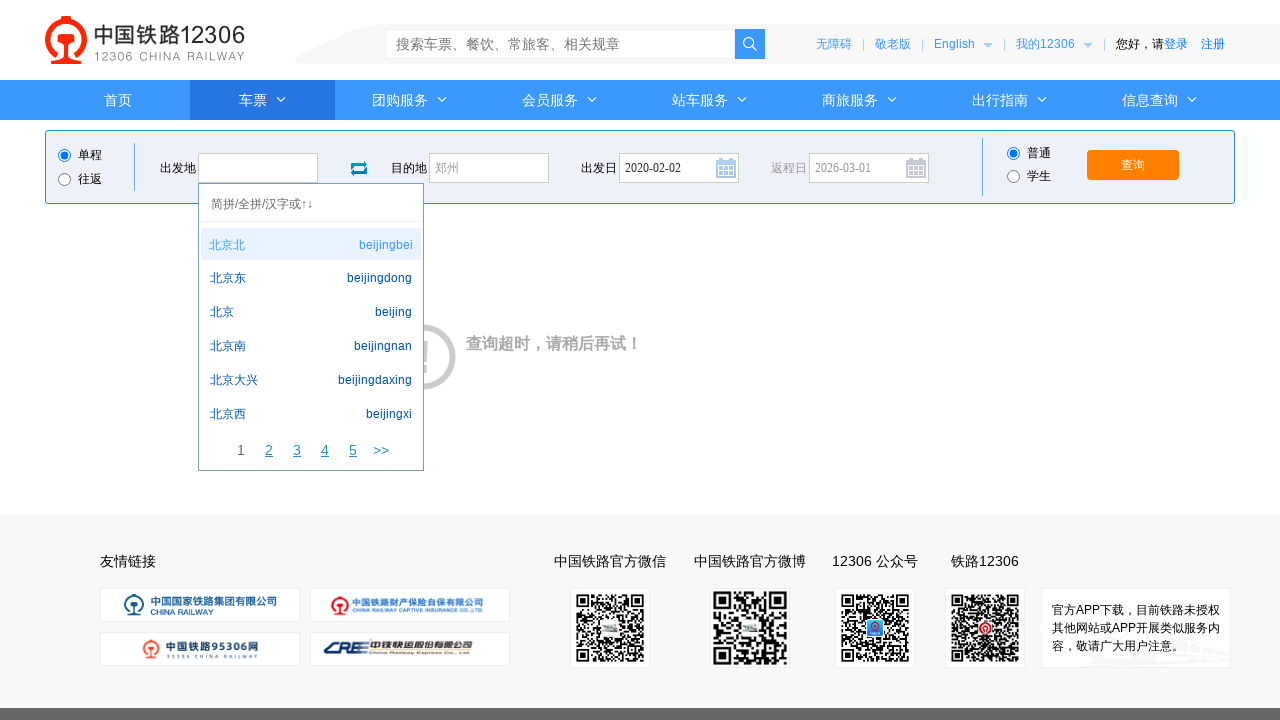

Entered '上海' (Shanghai) as the departure city on xpath=//*[@id="fromStationText"]
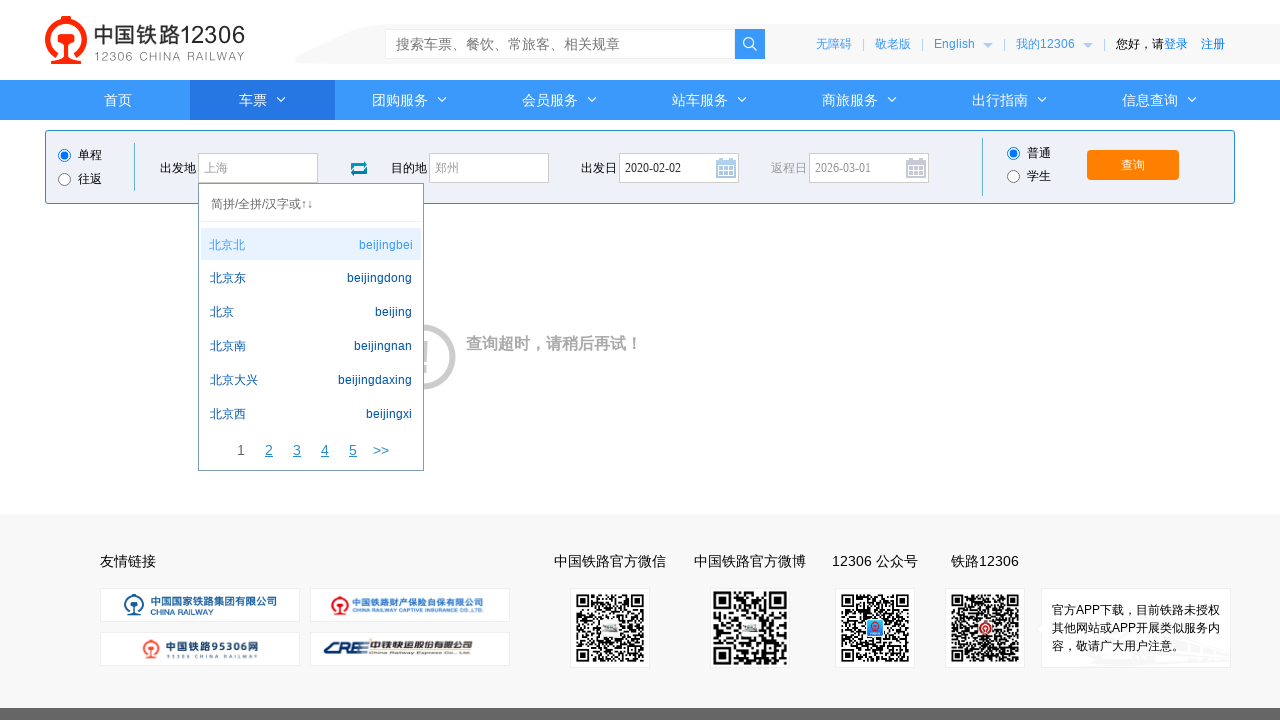

Pressed Enter to confirm the Shanghai departure selection on xpath=//*[@id="fromStationText"]
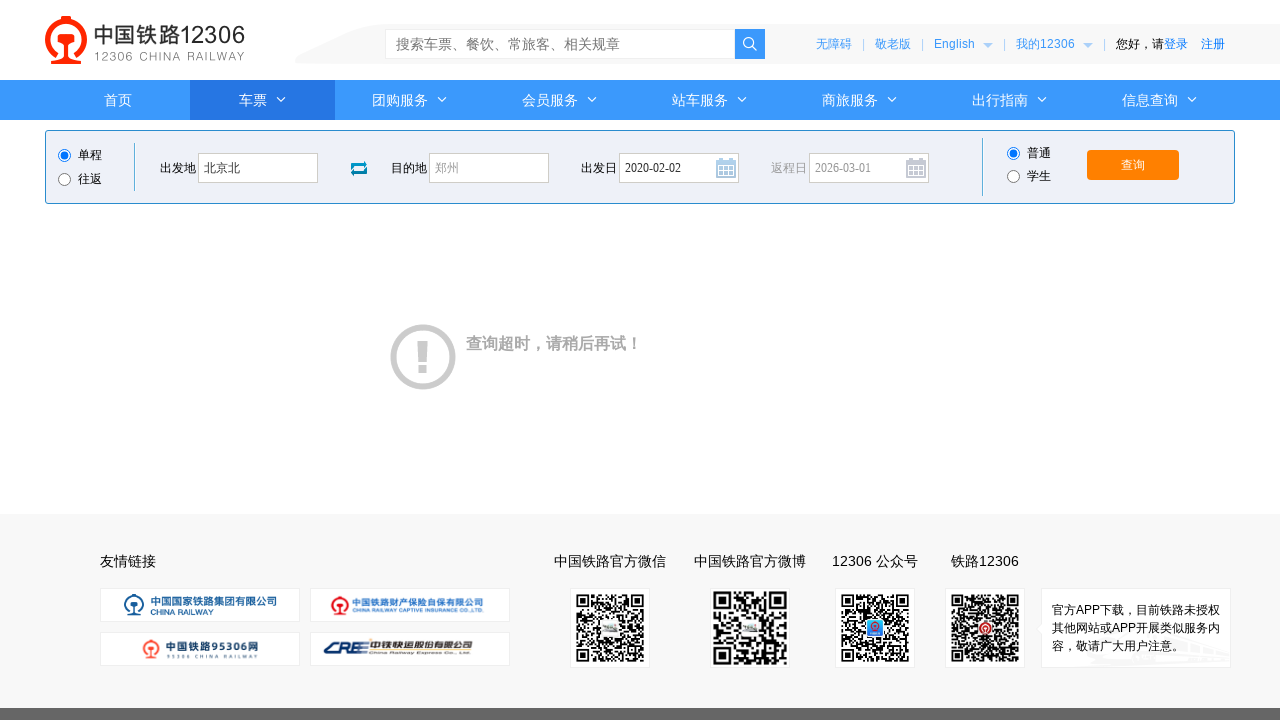

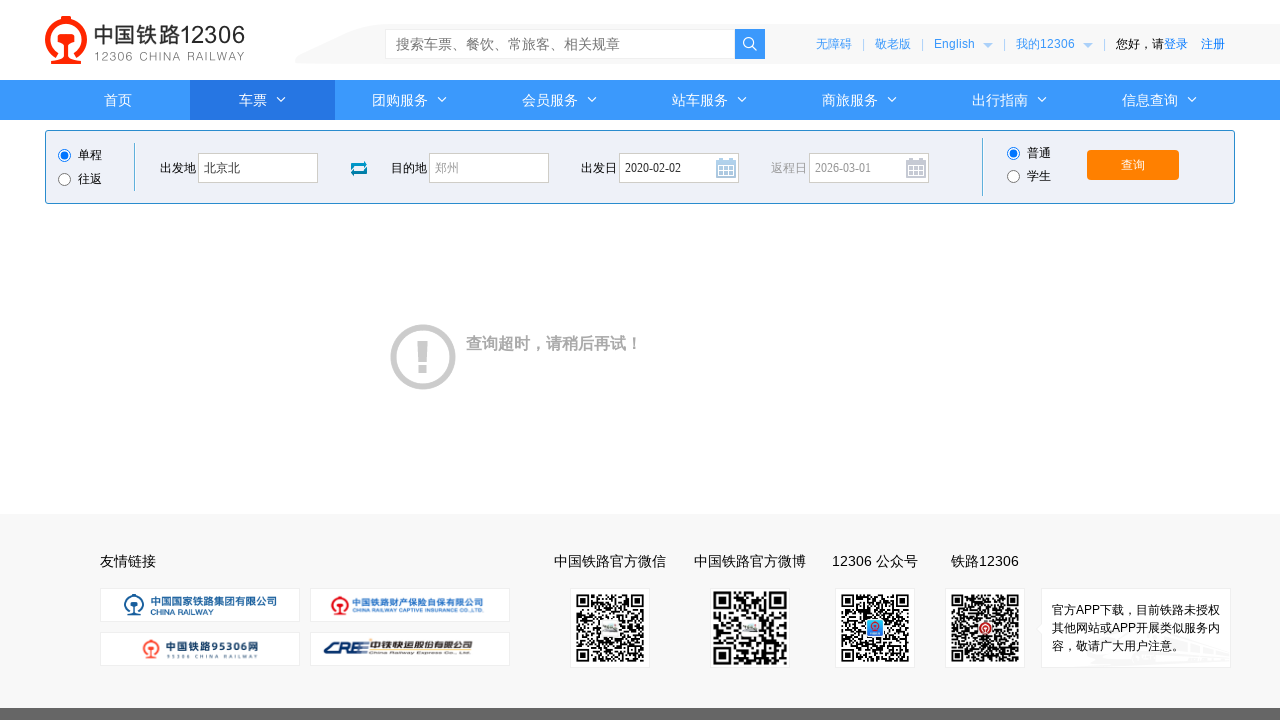